Tests radio button functionality by iterating through multiple radio button groups and clicking each option to verify selection behavior

Starting URL: http://echoecho.com/htmlforms10.htm

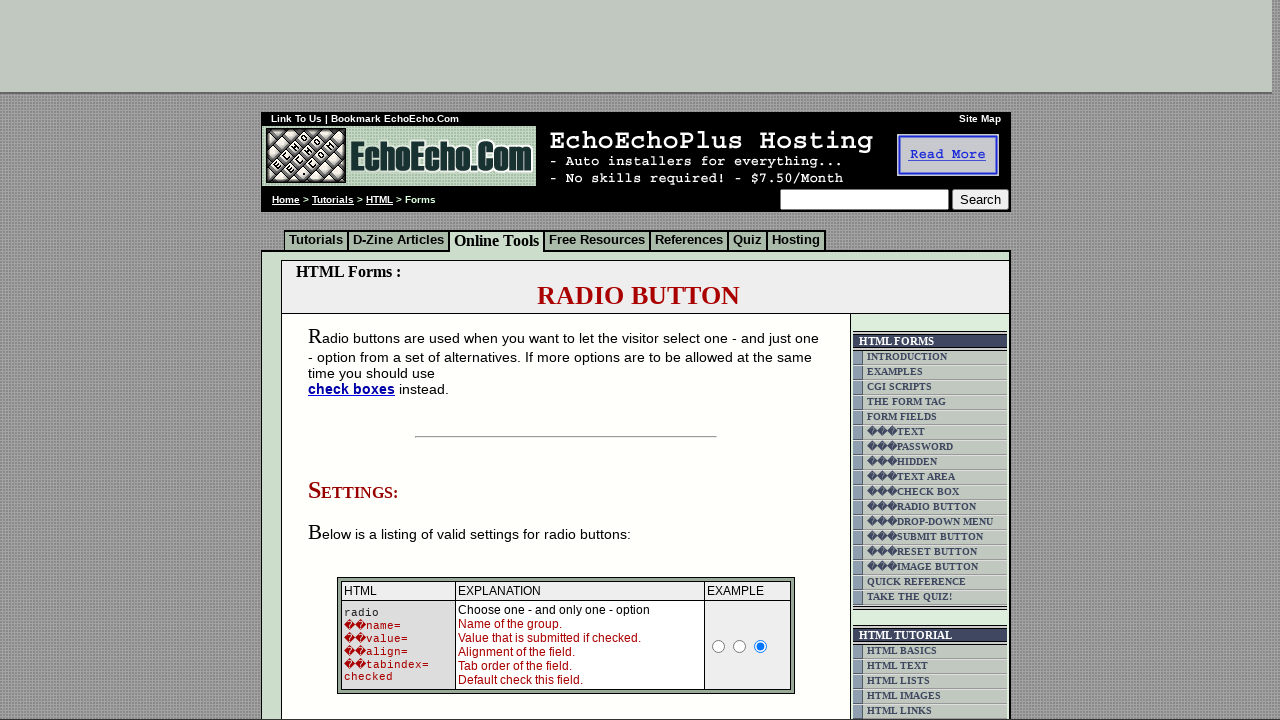

Waited for radio button container (td.table5) to load
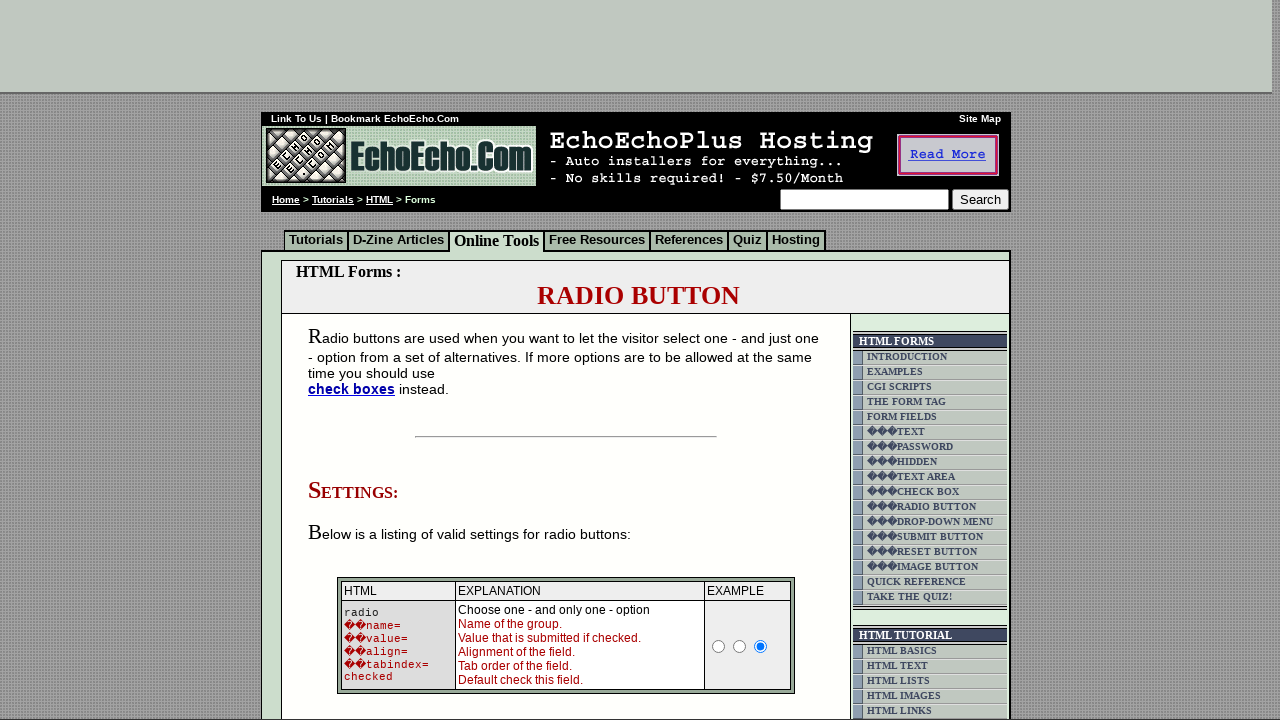

Located the second radio button container
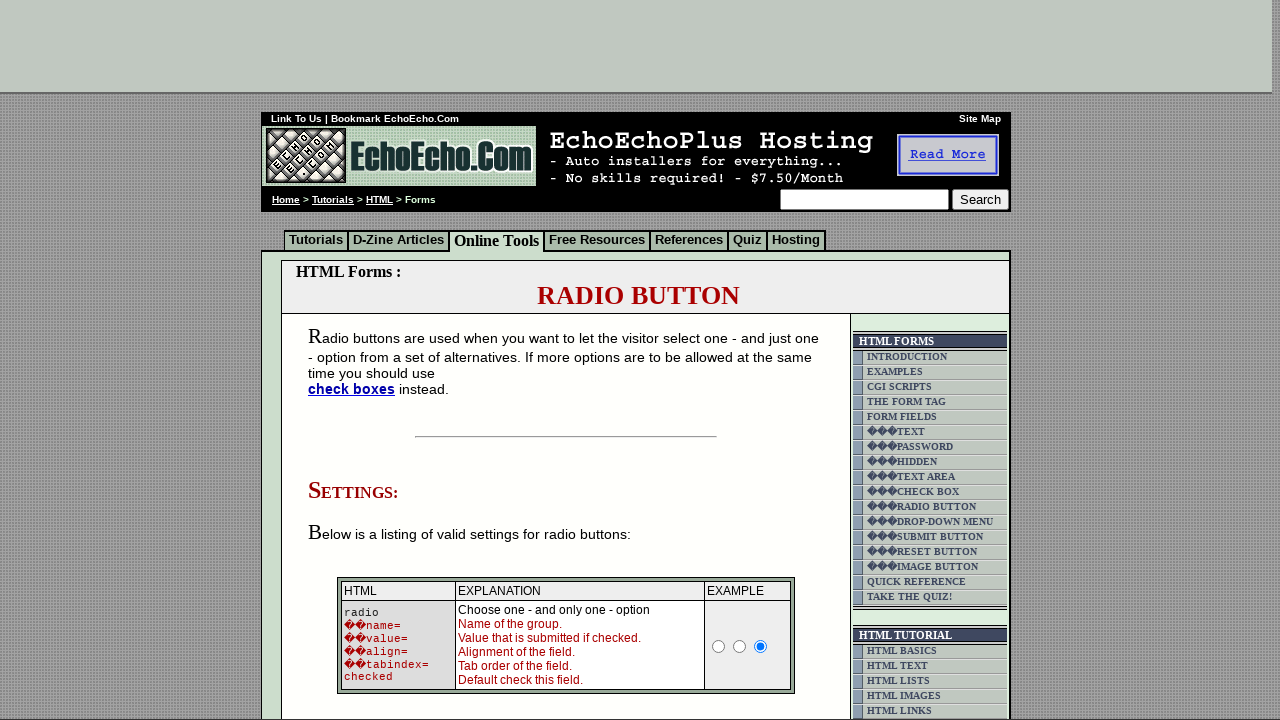

Located all radio buttons in group1 group (count: 3)
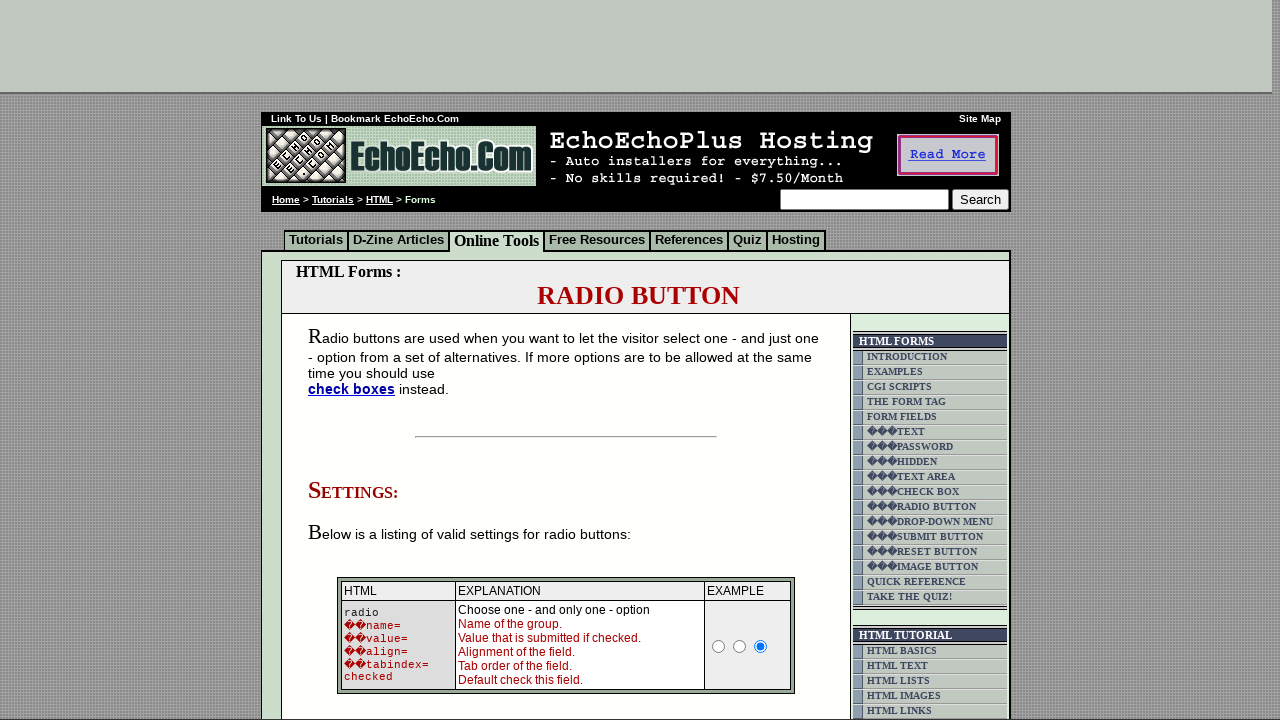

Clicked radio button 0 in group1 group at (356, 360) on td.table5 >> nth=1 >> input[name='group1'] >> nth=0
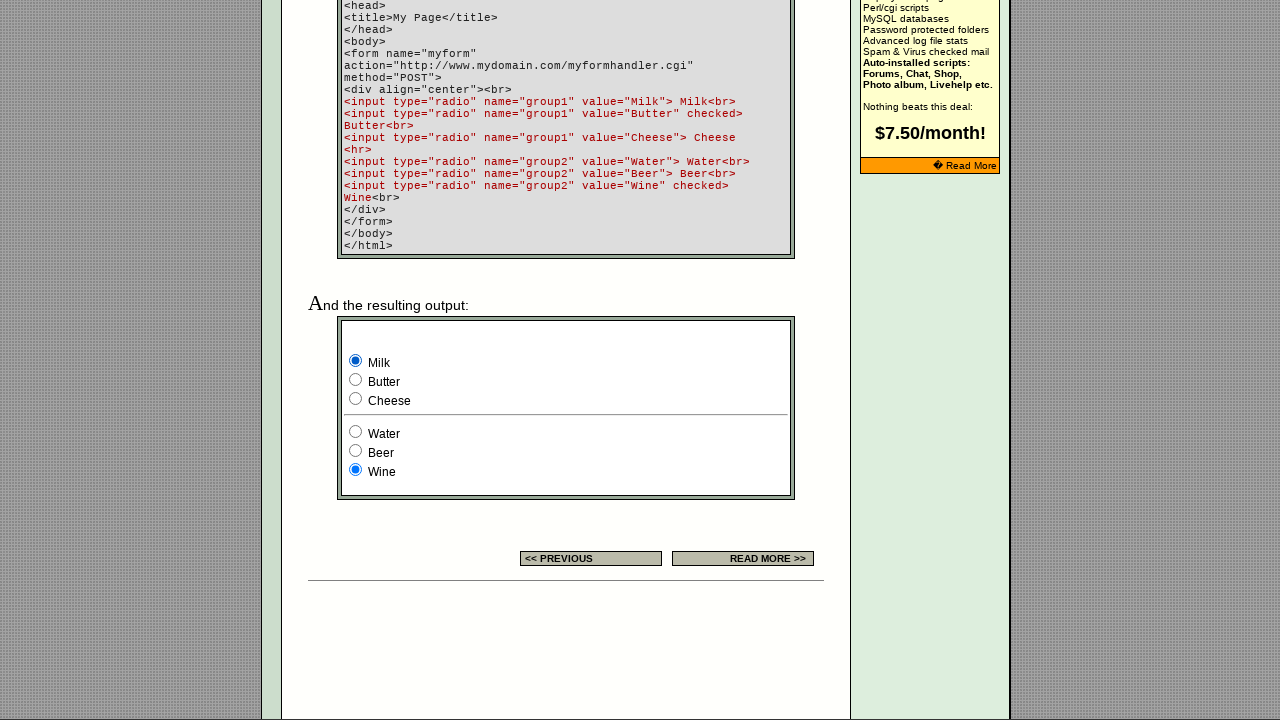

Waited 200ms for radio button selection to register
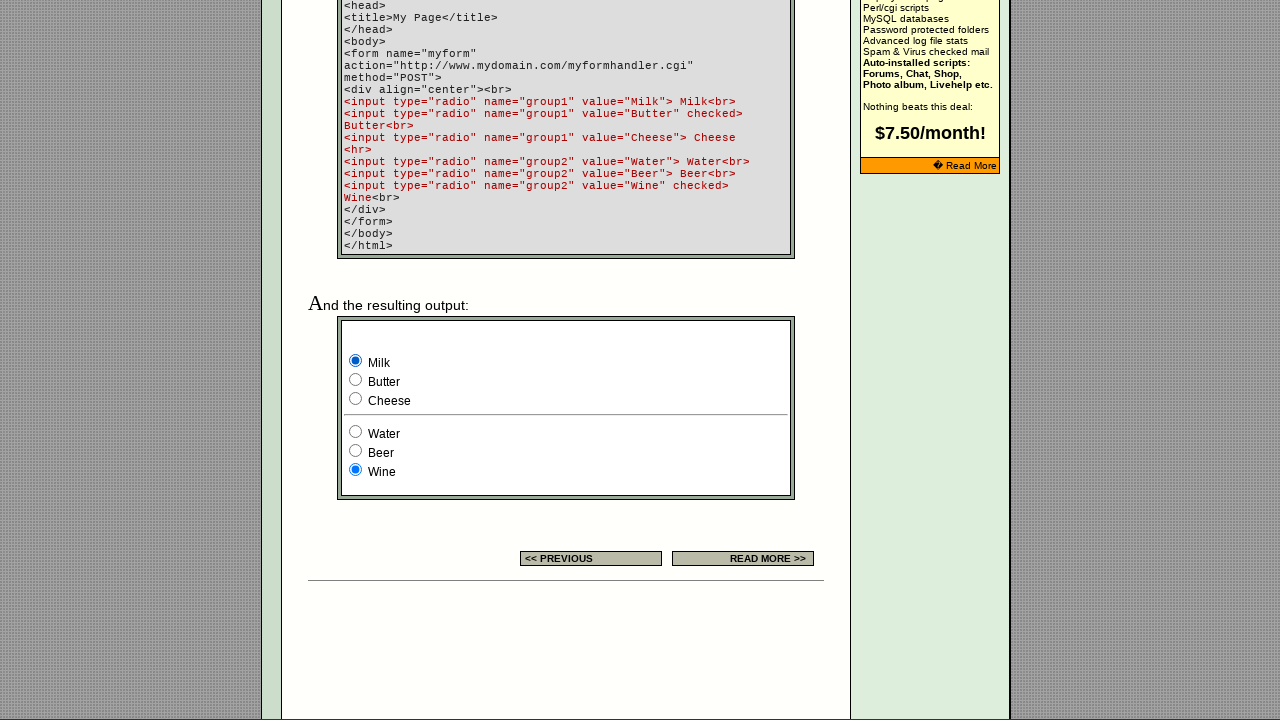

Clicked radio button 1 in group1 group at (356, 380) on td.table5 >> nth=1 >> input[name='group1'] >> nth=1
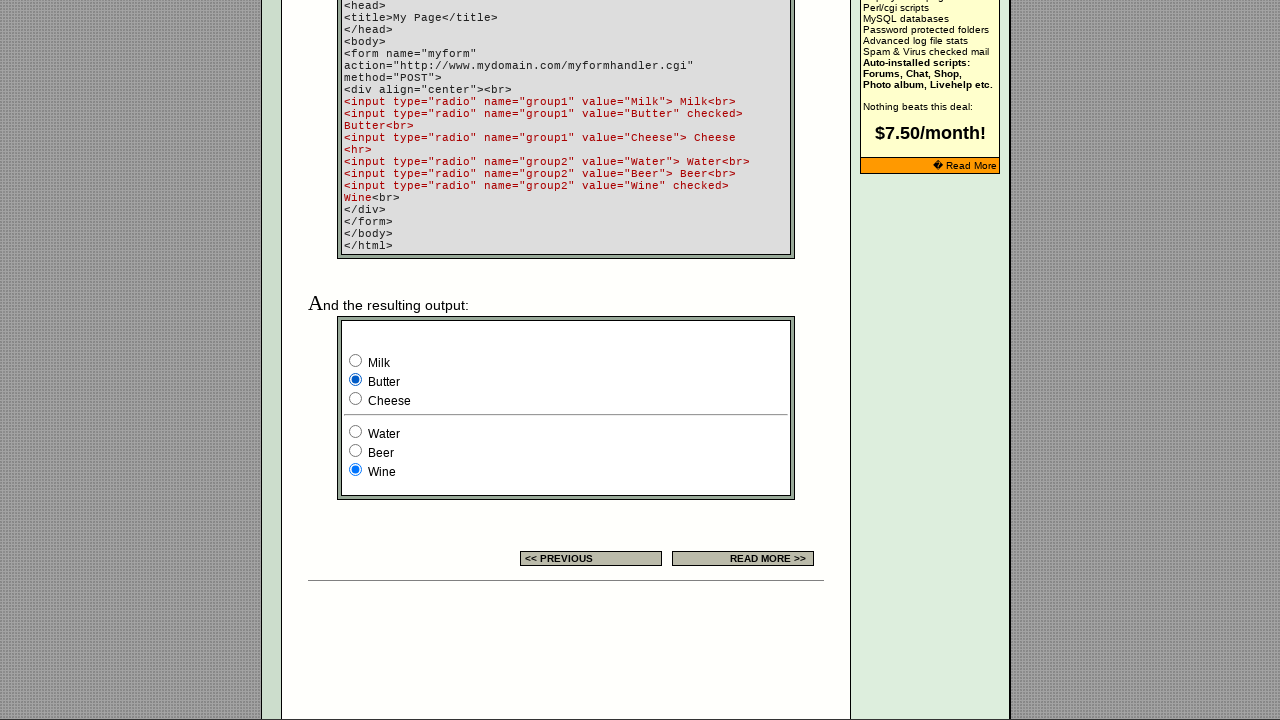

Waited 200ms for radio button selection to register
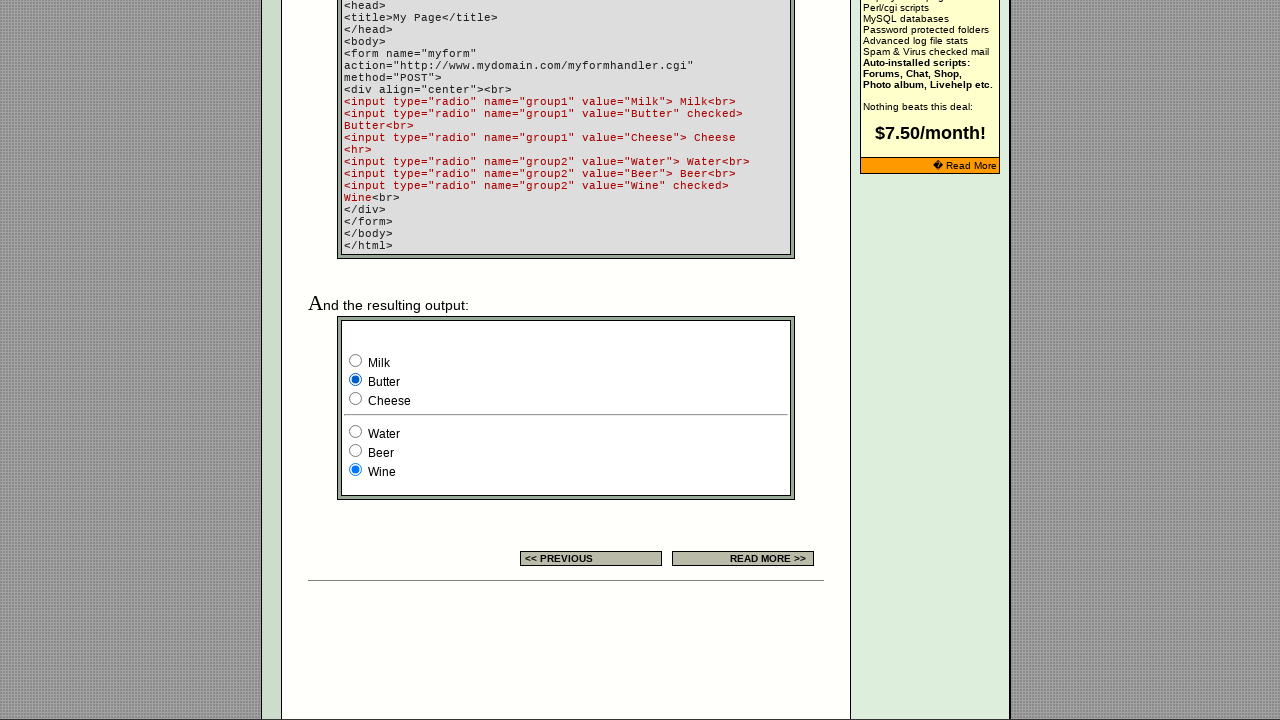

Clicked radio button 2 in group1 group at (356, 398) on td.table5 >> nth=1 >> input[name='group1'] >> nth=2
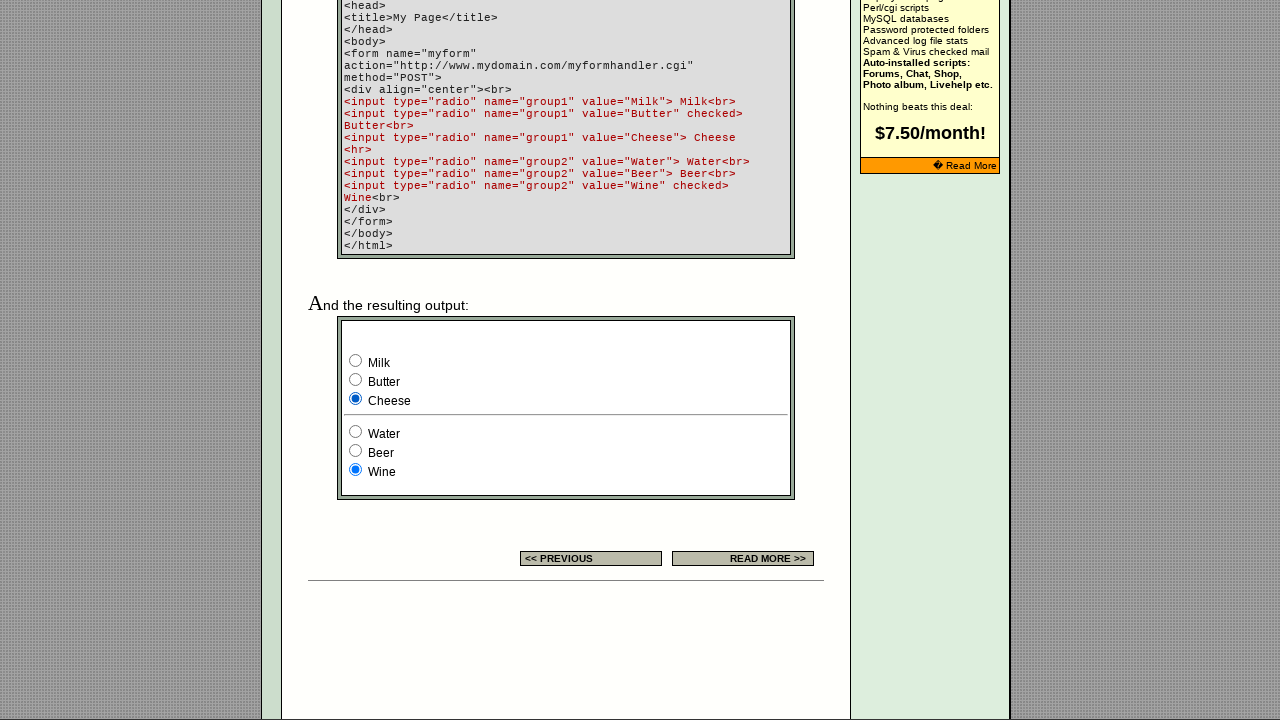

Waited 200ms for radio button selection to register
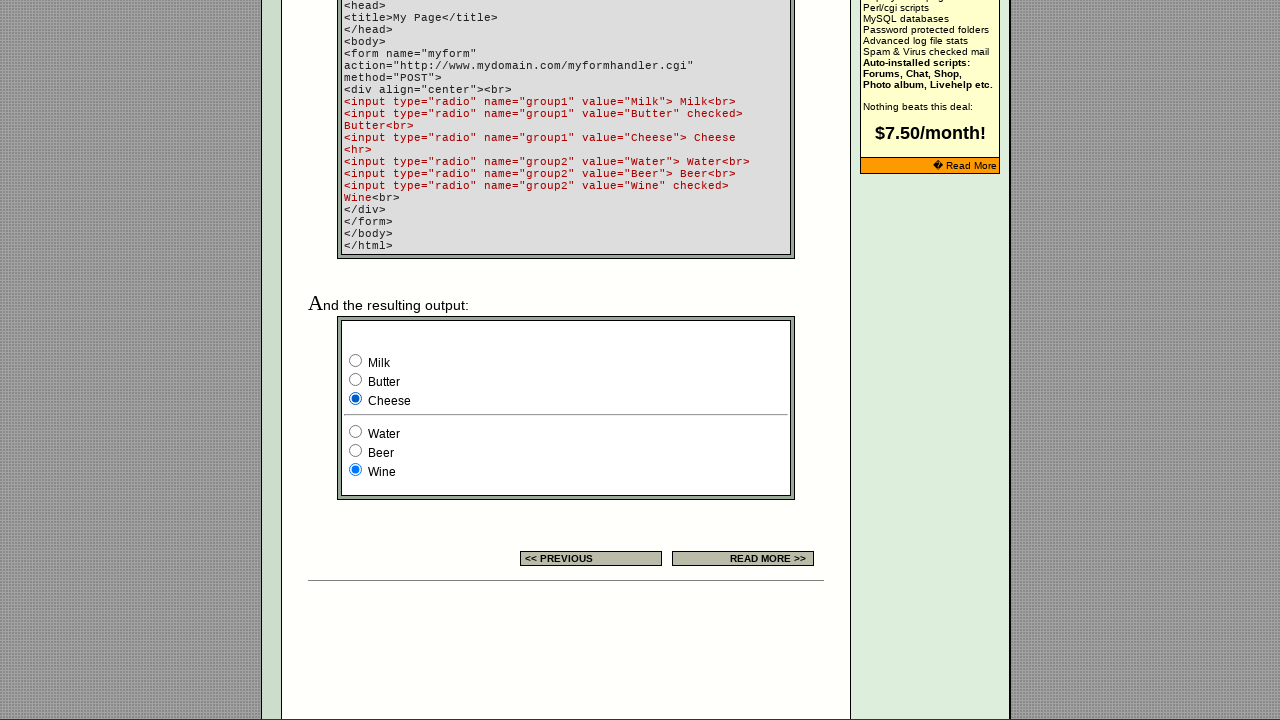

Located all radio buttons in group2 group (count: 3)
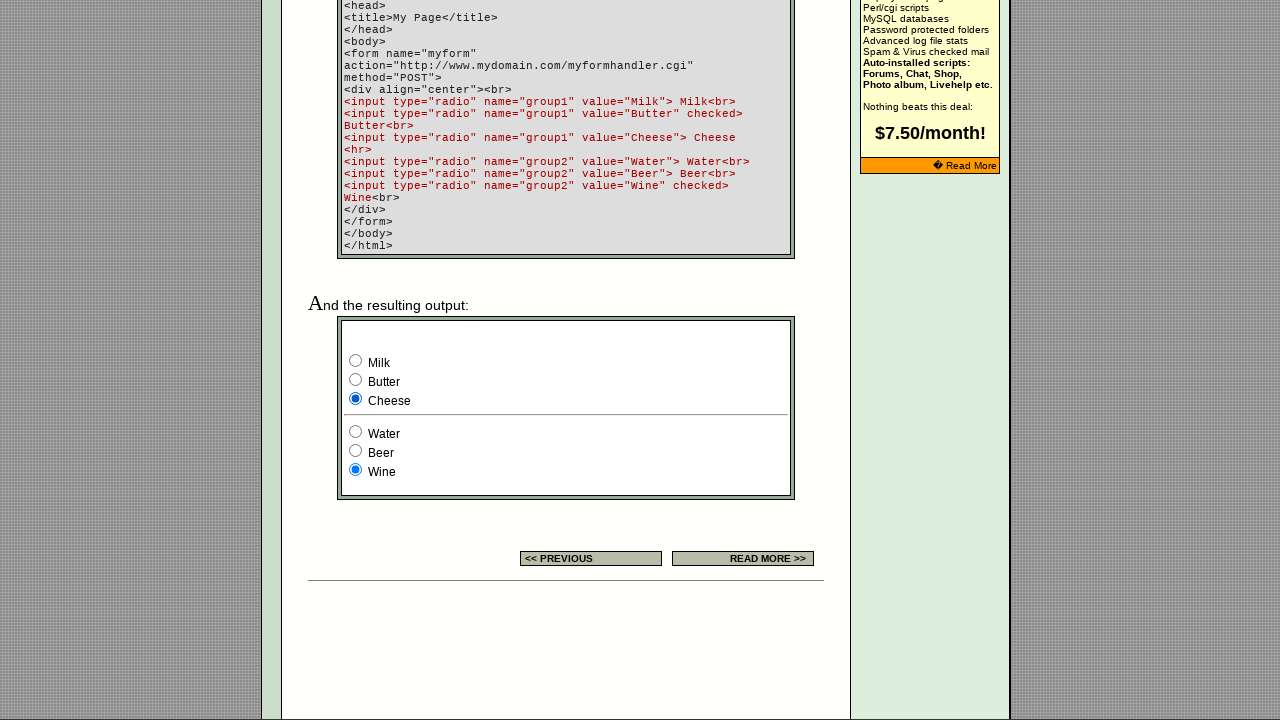

Clicked radio button 0 in group2 group at (356, 432) on td.table5 >> nth=1 >> input[name='group2'] >> nth=0
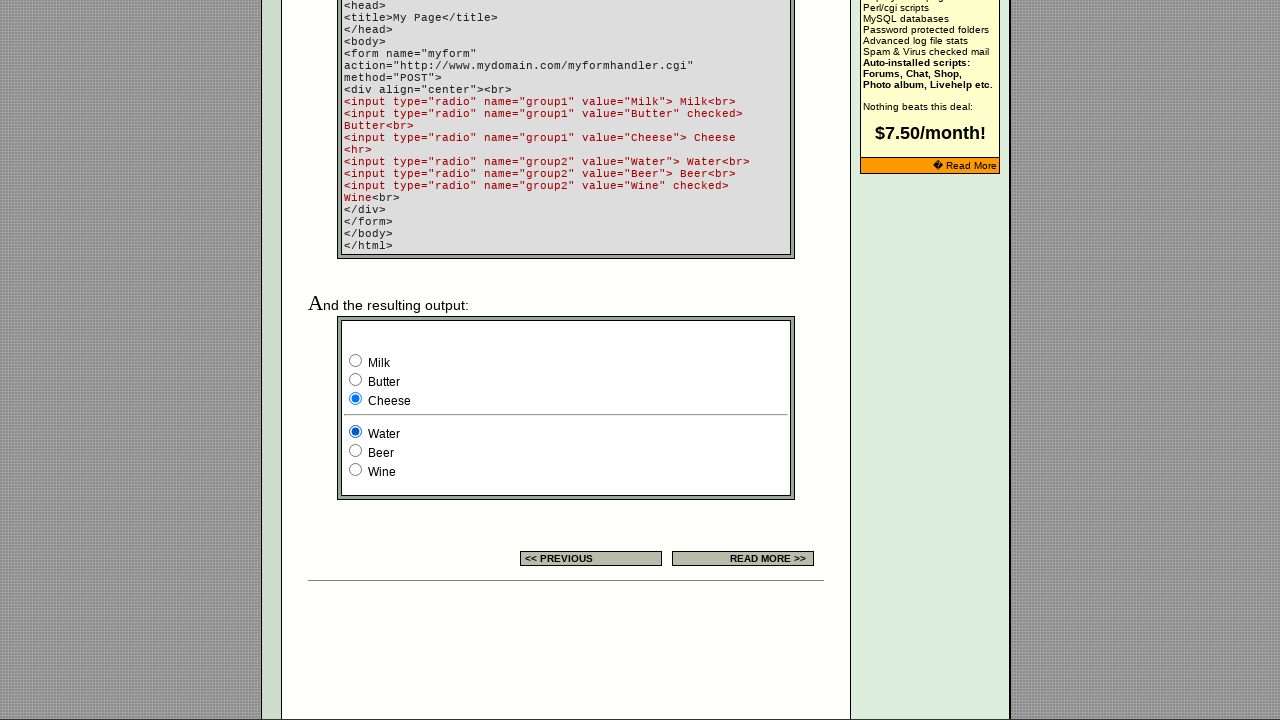

Waited 200ms for radio button selection to register
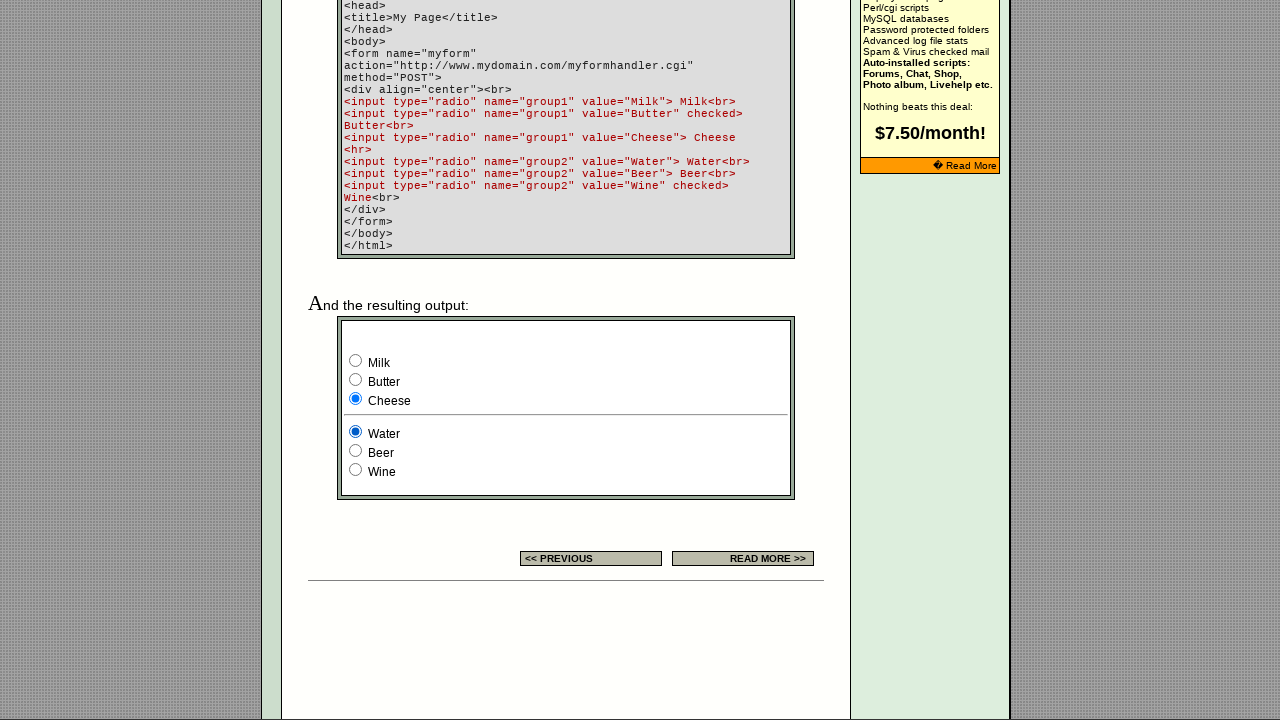

Clicked radio button 1 in group2 group at (356, 450) on td.table5 >> nth=1 >> input[name='group2'] >> nth=1
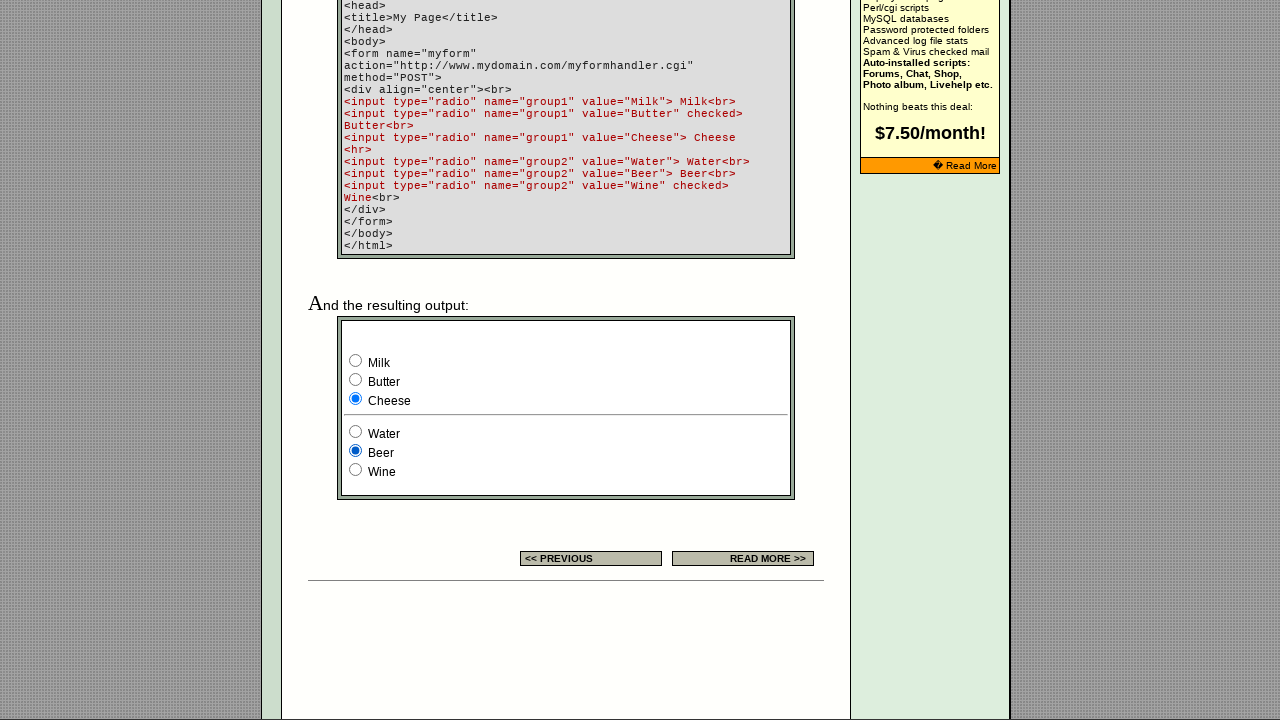

Waited 200ms for radio button selection to register
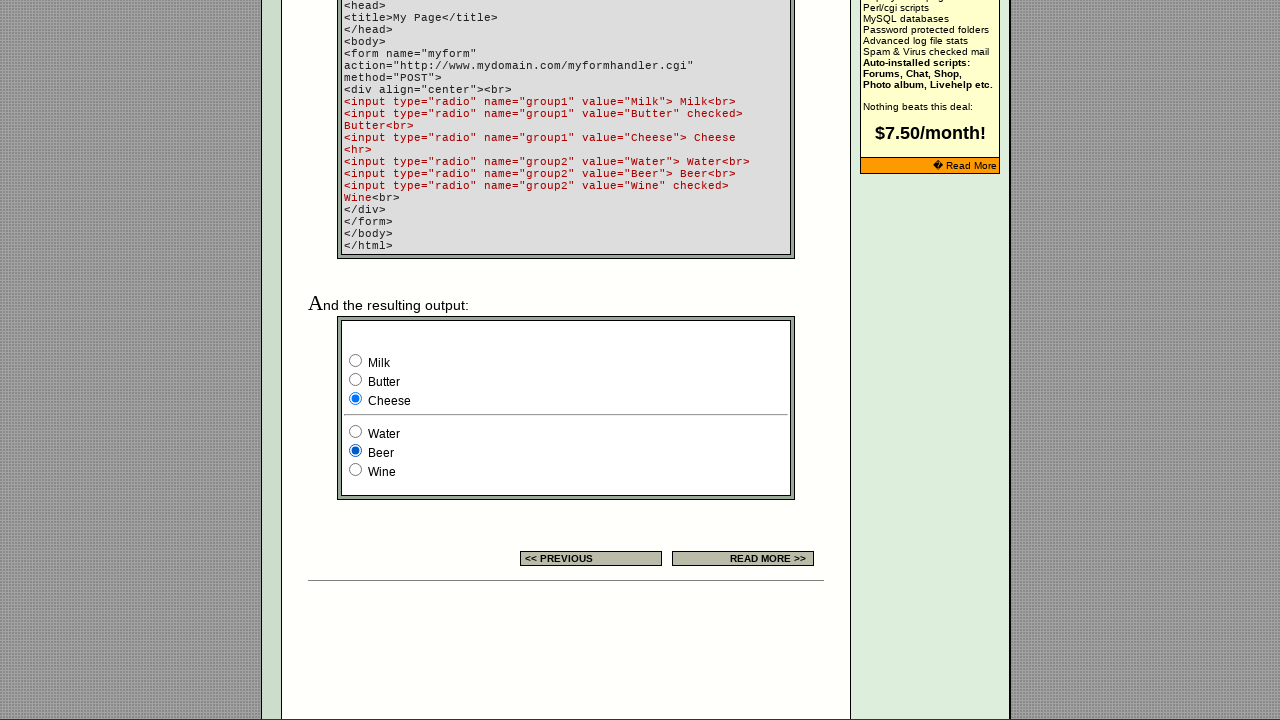

Clicked radio button 2 in group2 group at (356, 470) on td.table5 >> nth=1 >> input[name='group2'] >> nth=2
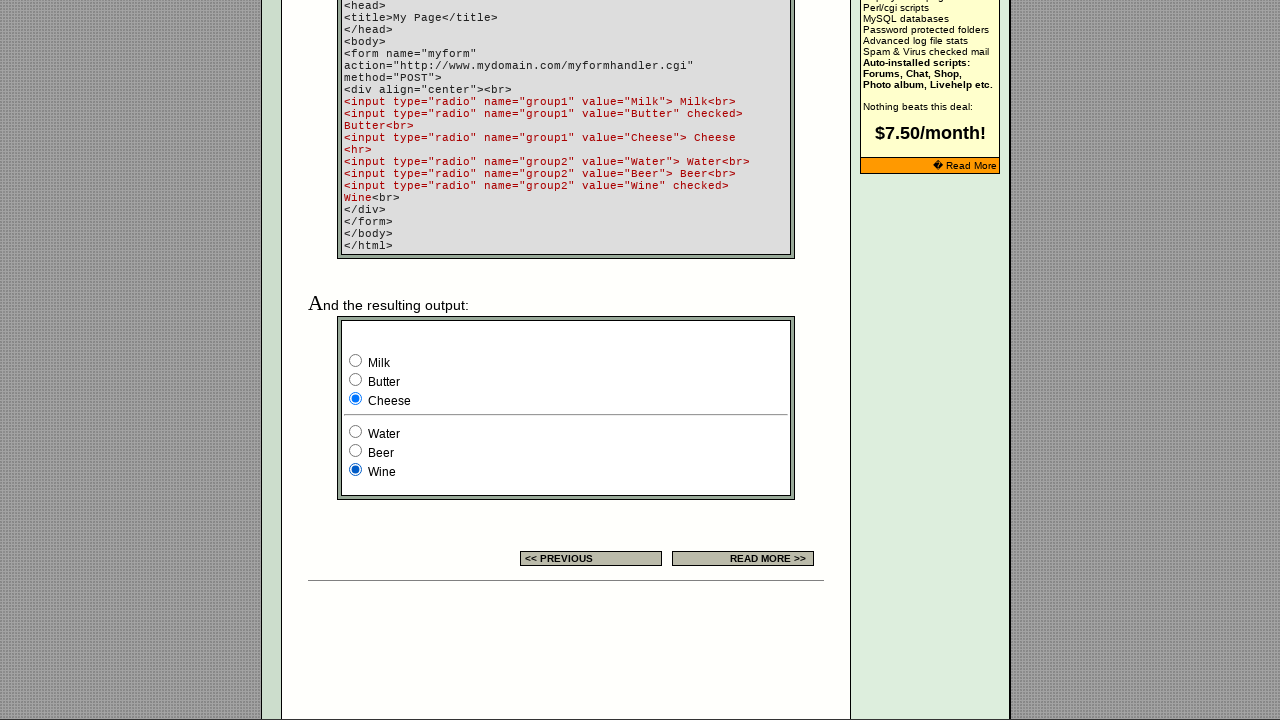

Waited 200ms for radio button selection to register
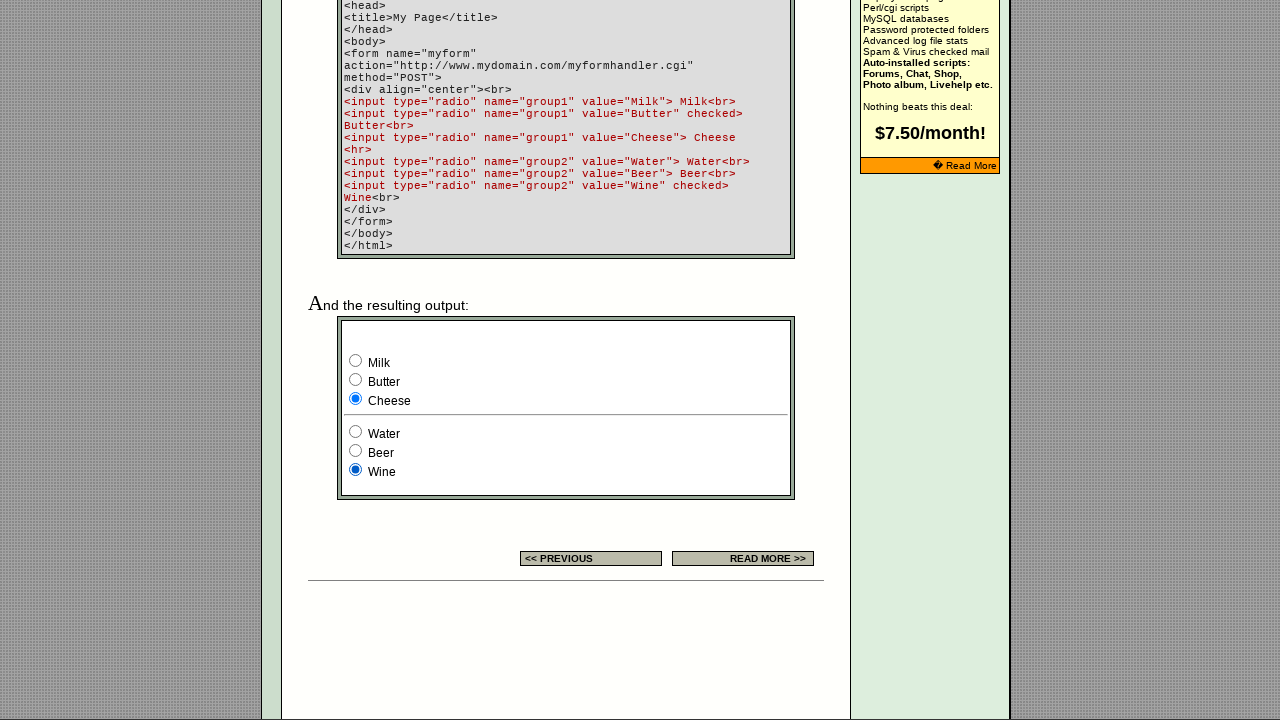

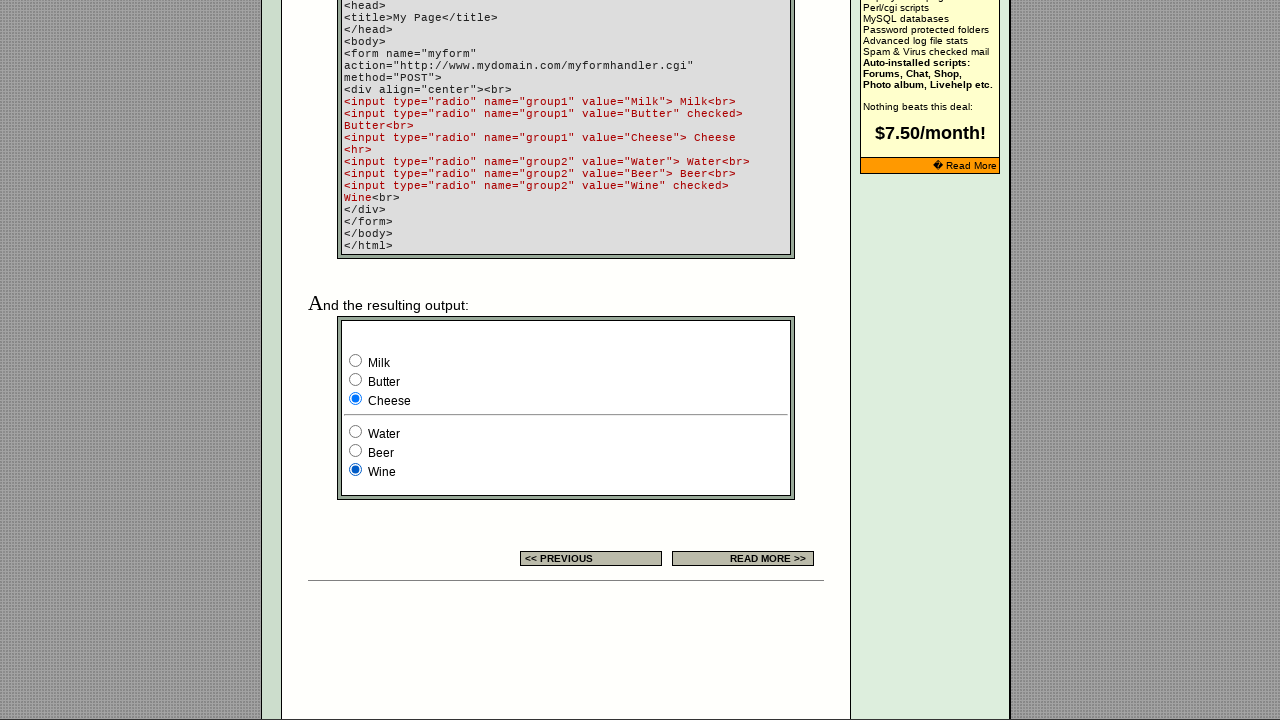